Tests dynamic loading functionality by clicking a start button, waiting for loading indicator to disappear, and verifying "Hello World!" text appears

Starting URL: https://automationfc.github.io/dynamic-loading/

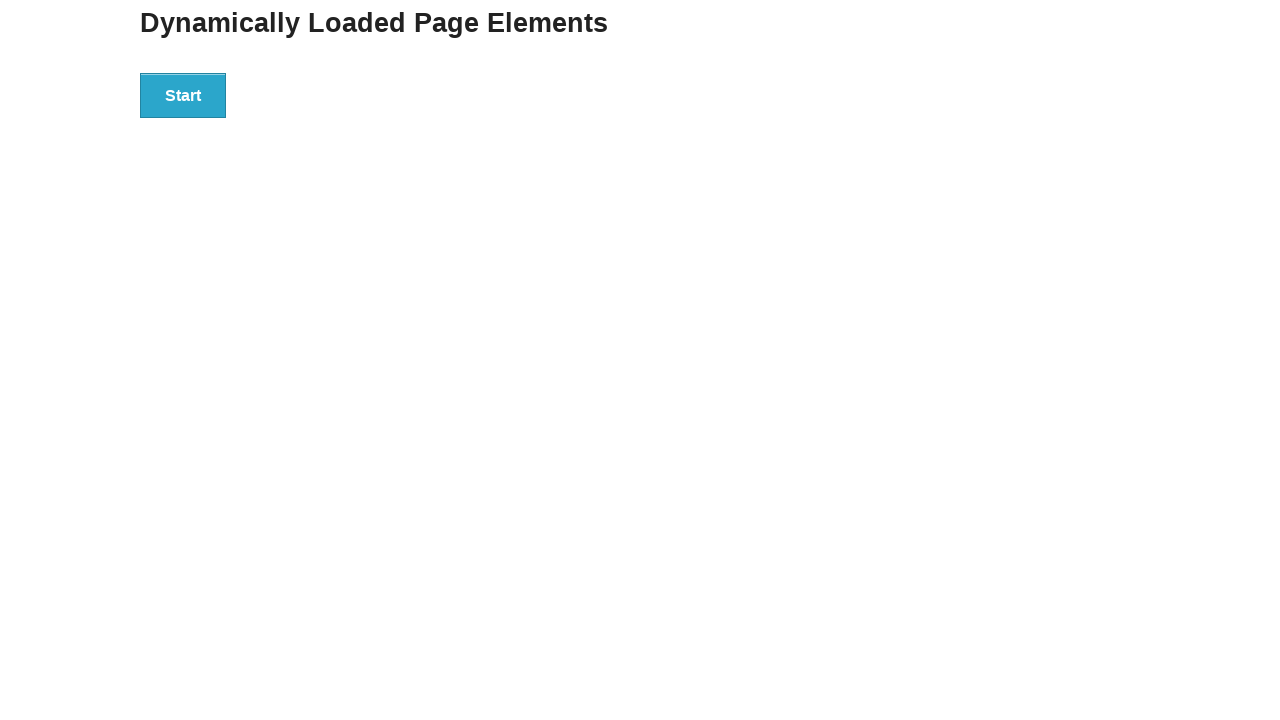

Clicked start button to trigger dynamic loading at (183, 95) on div#start>button
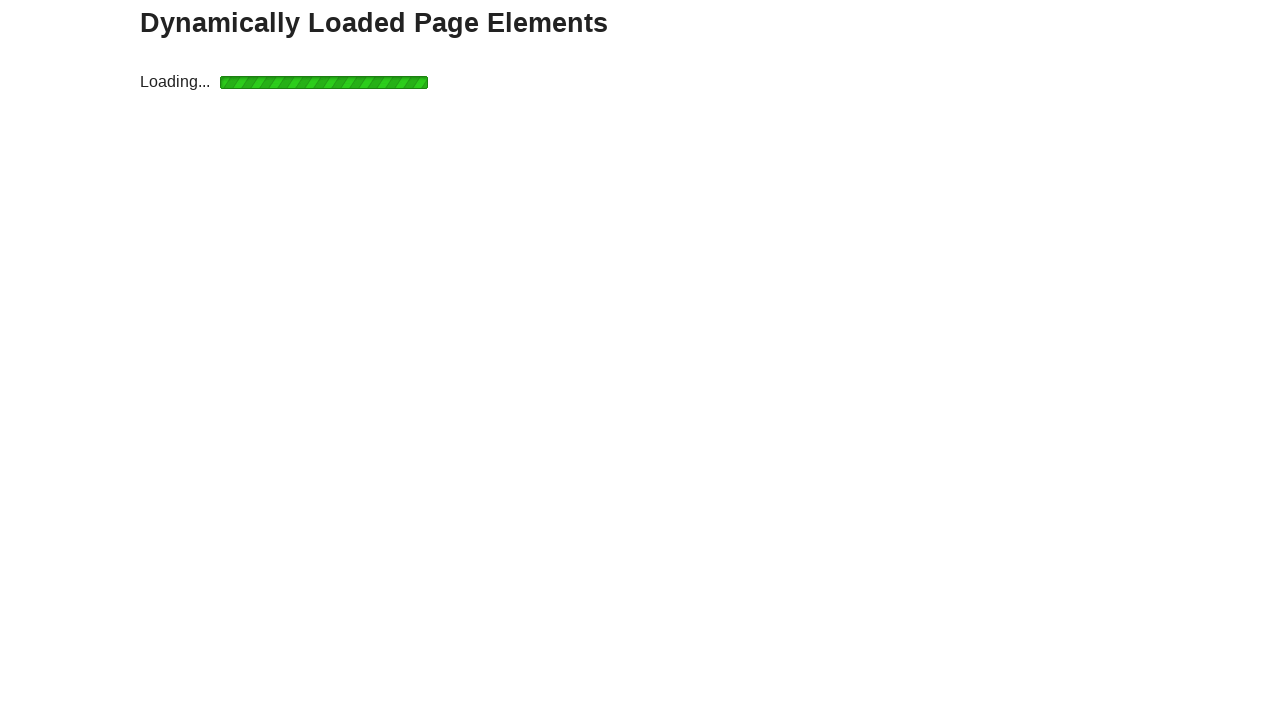

Loading indicator disappeared
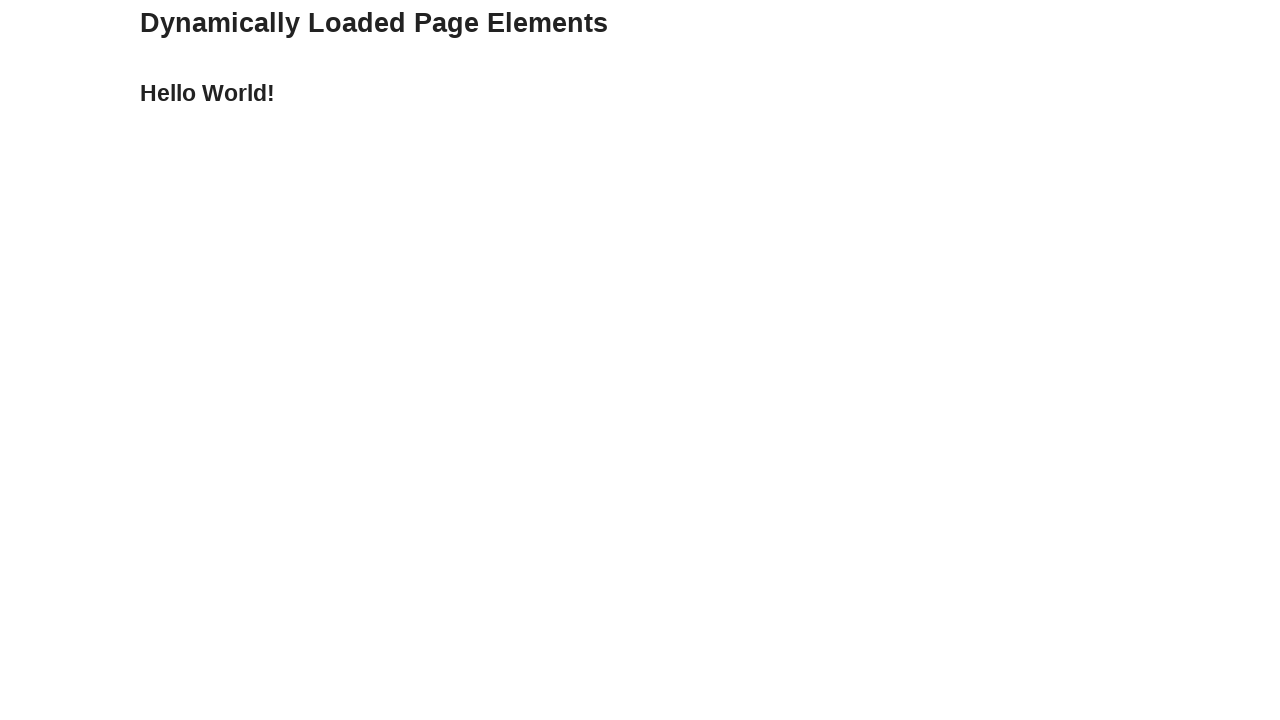

Hello World text appeared on the page
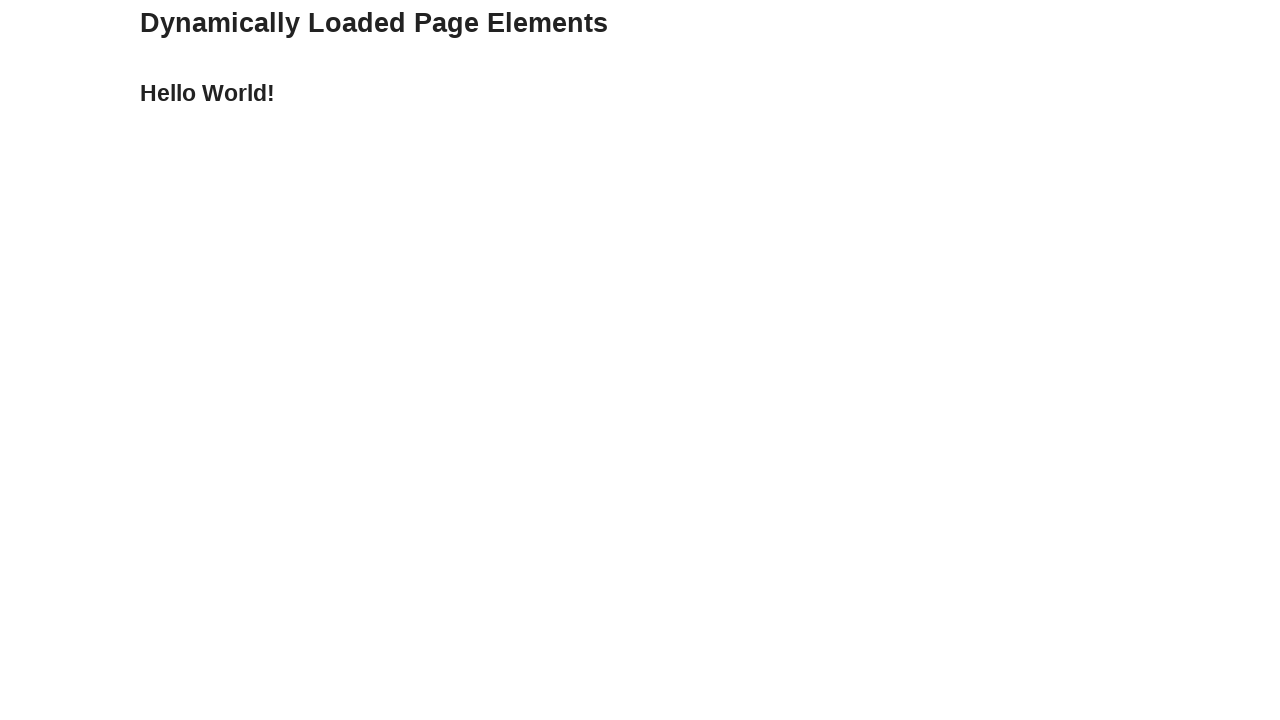

Verified that the text content is 'Hello World!'
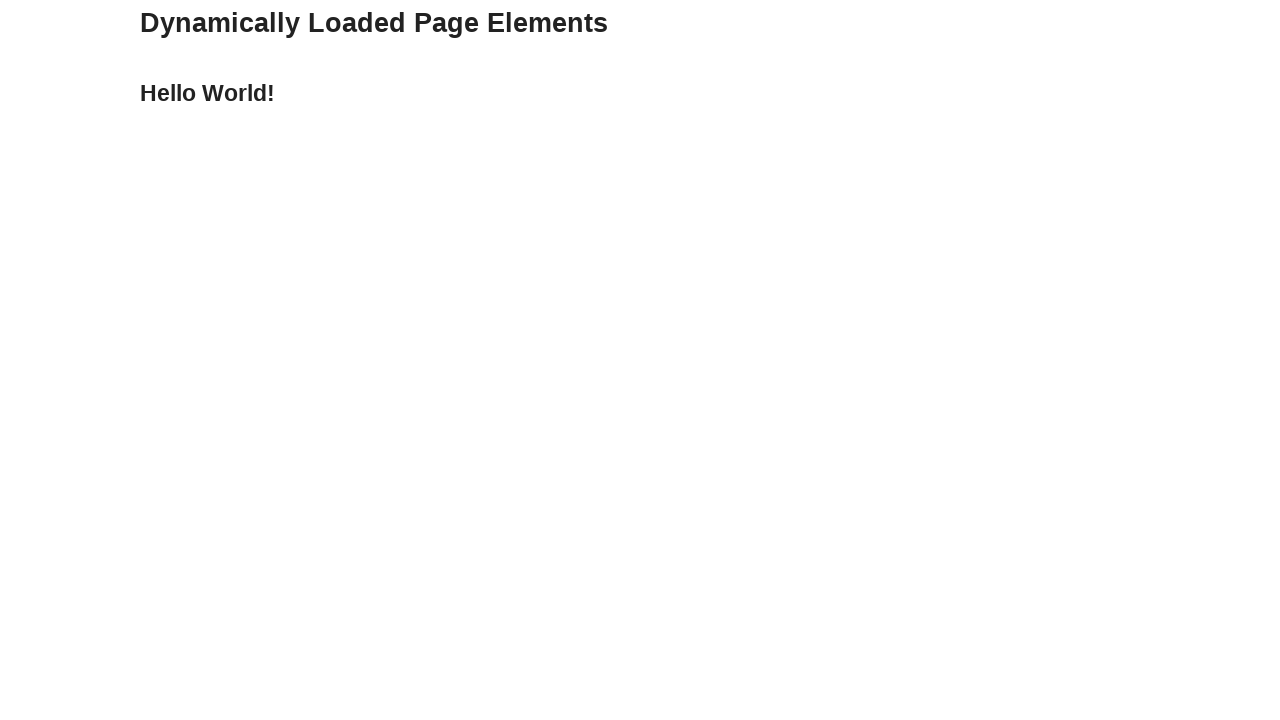

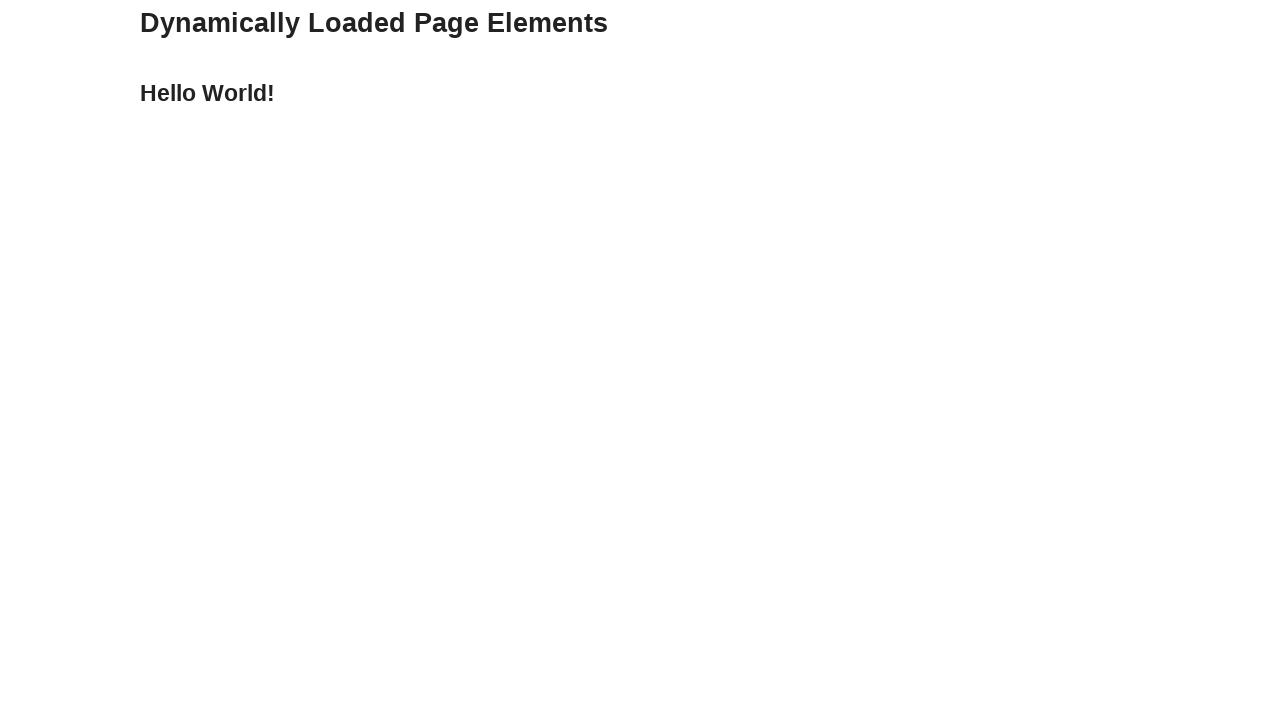